Navigates to Gmail to fetch the page title, then navigates to YouTube to fetch its page title, demonstrating basic page navigation and title retrieval.

Starting URL: https://www.gmail.com

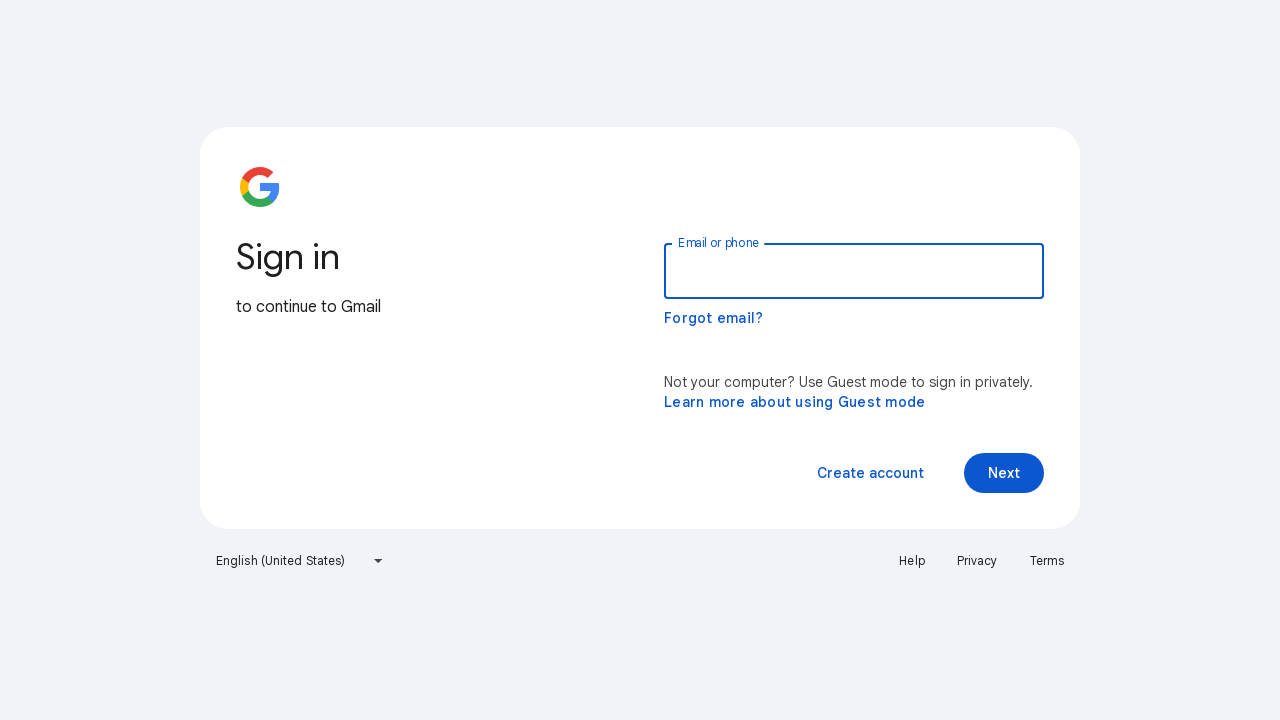

Retrieved Gmail page title
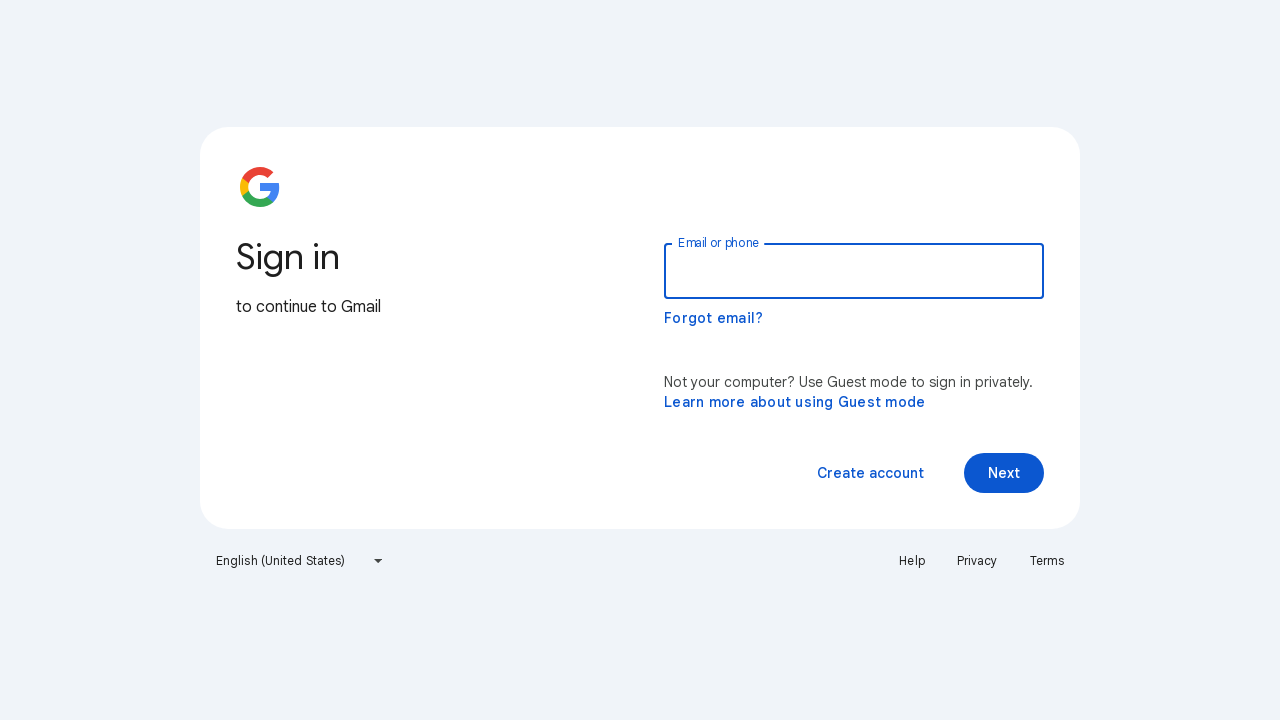

Navigated to YouTube homepage
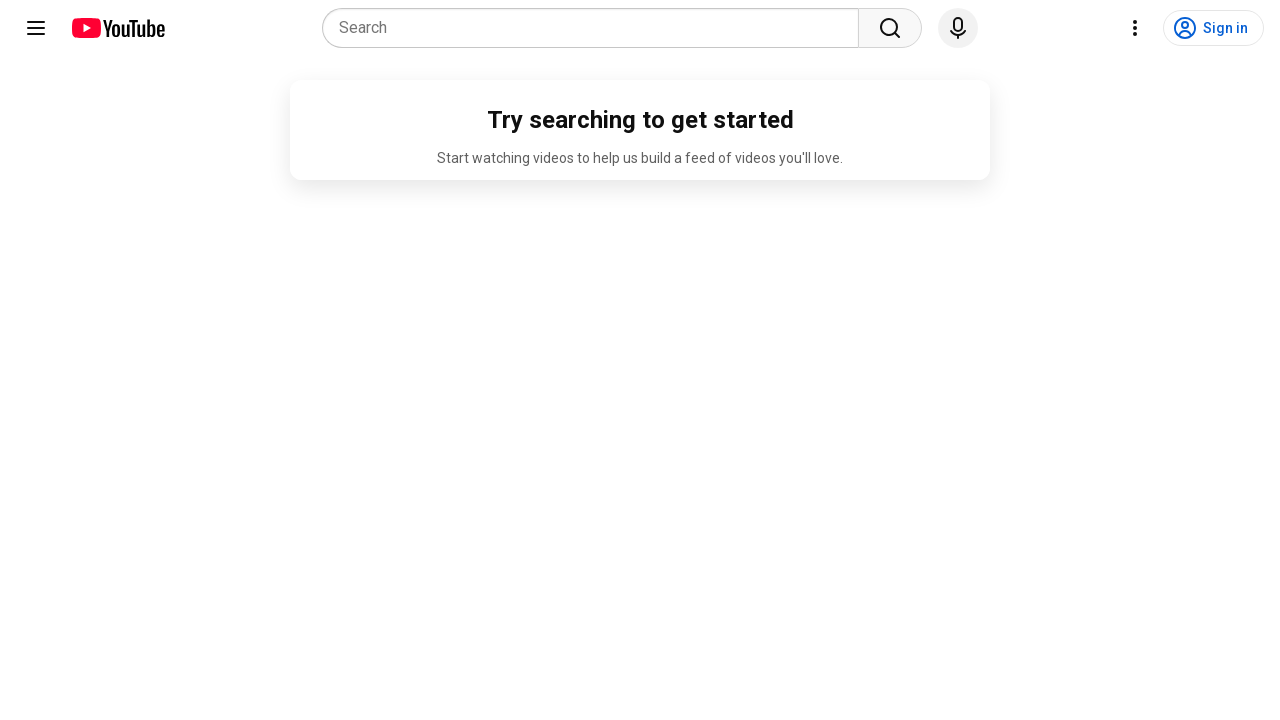

Retrieved YouTube page title
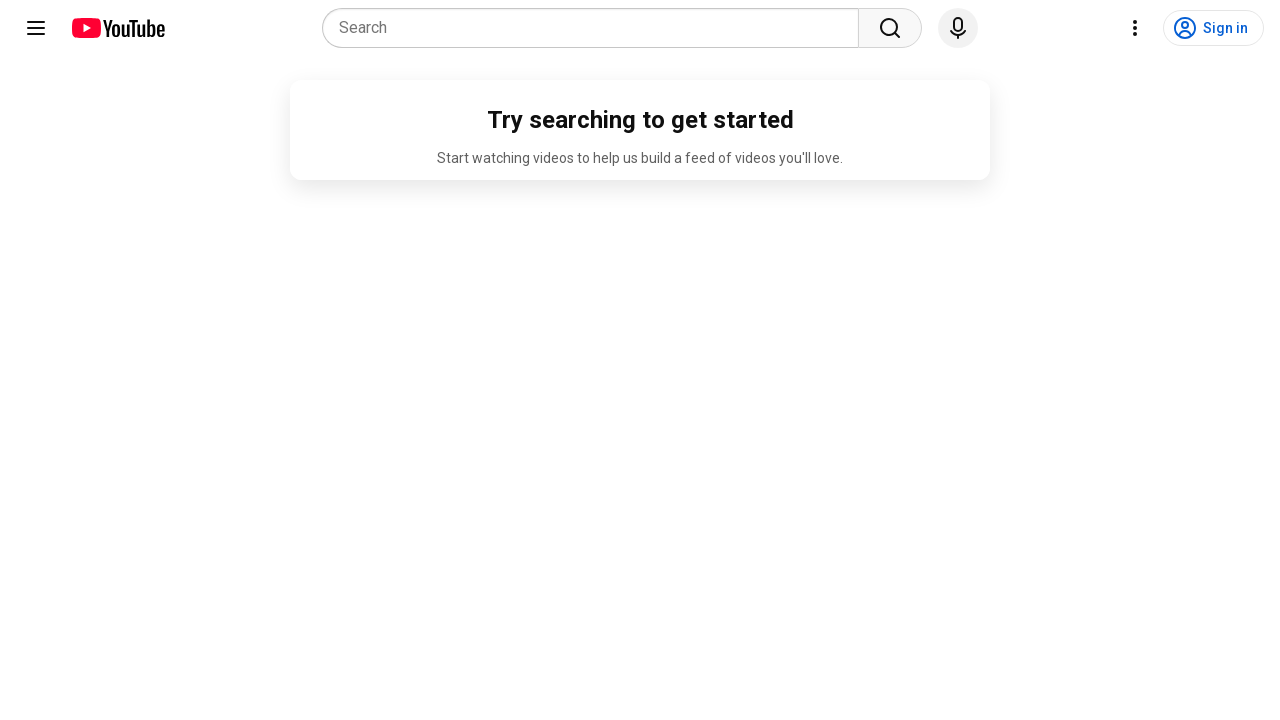

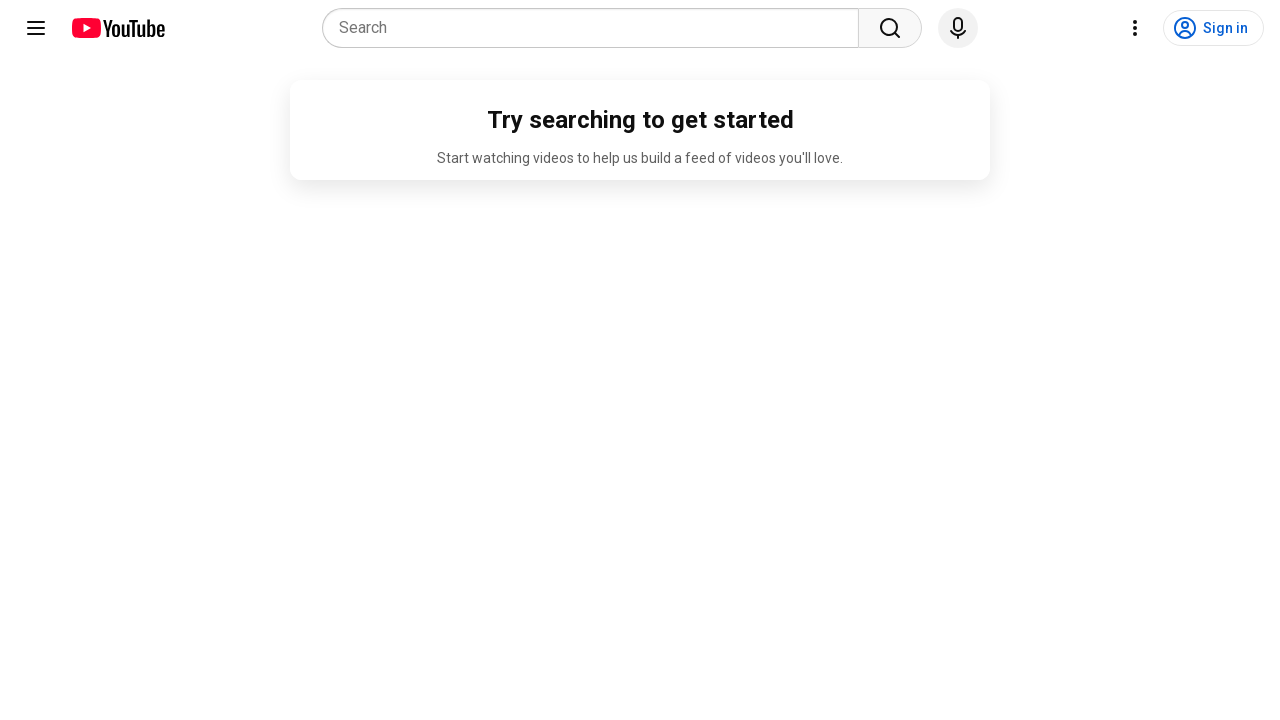